Tests that clicking on the 'Last Name' column header sorts the table data in ascending order by verifying the column header has the correct sort class

Starting URL: https://the-internet.herokuapp.com/tables

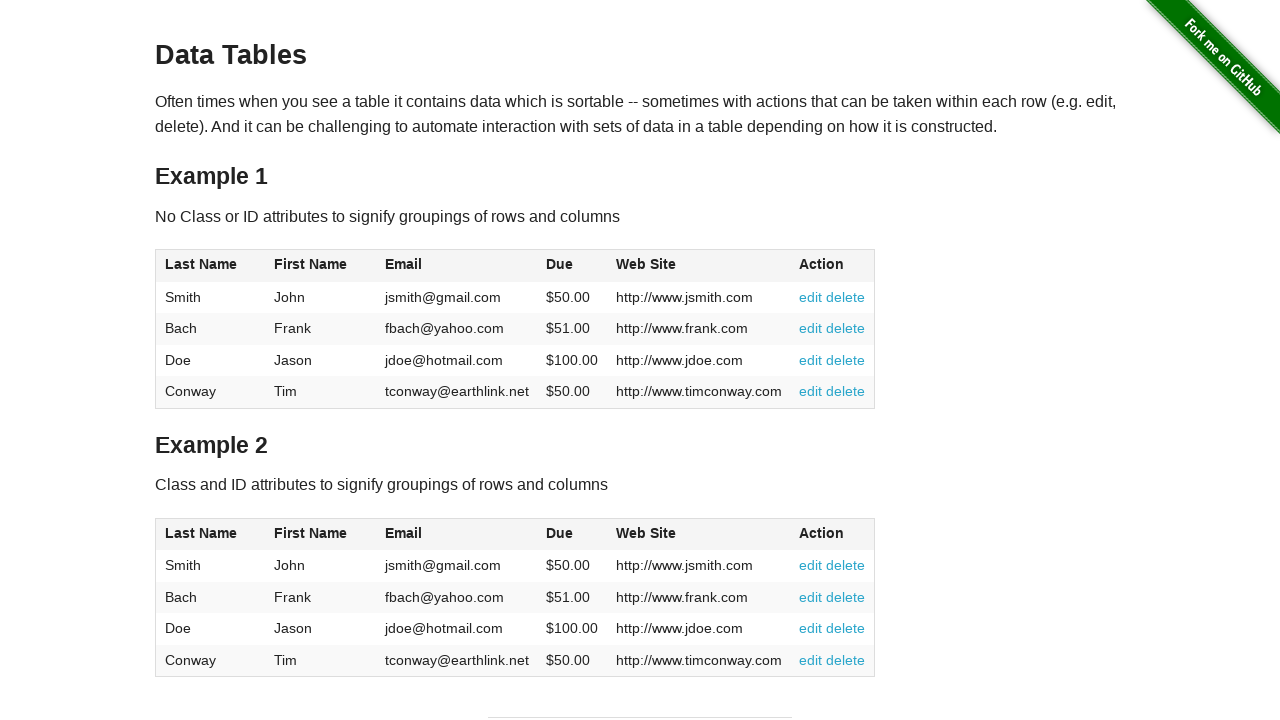

Located all tablesorter tables on the page
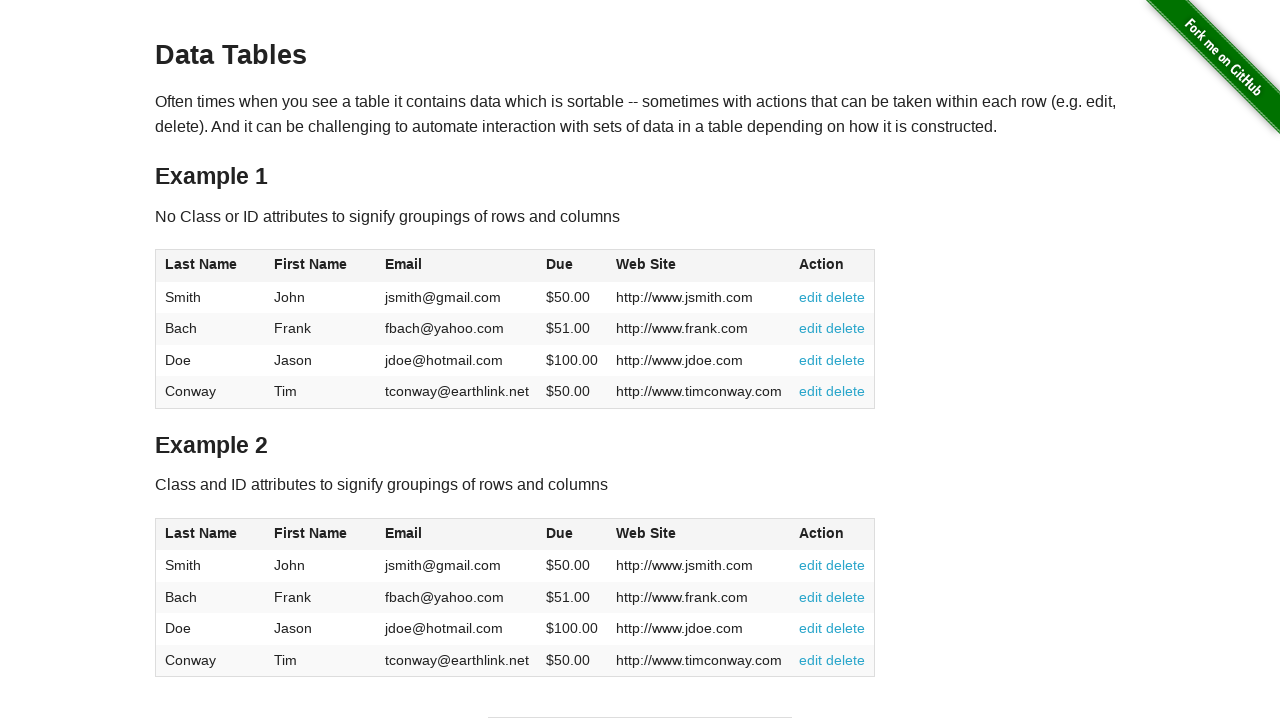

Selected the first table (index 0)
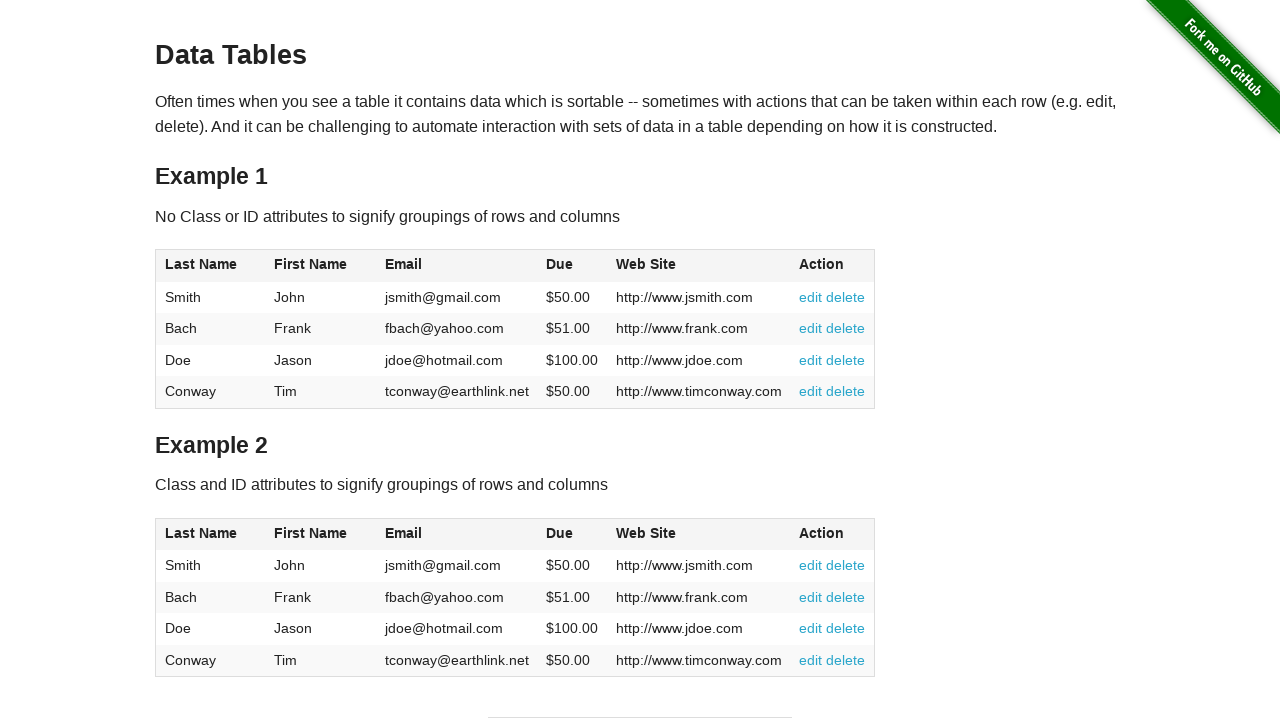

Located the 'Last Name' column header (first th element)
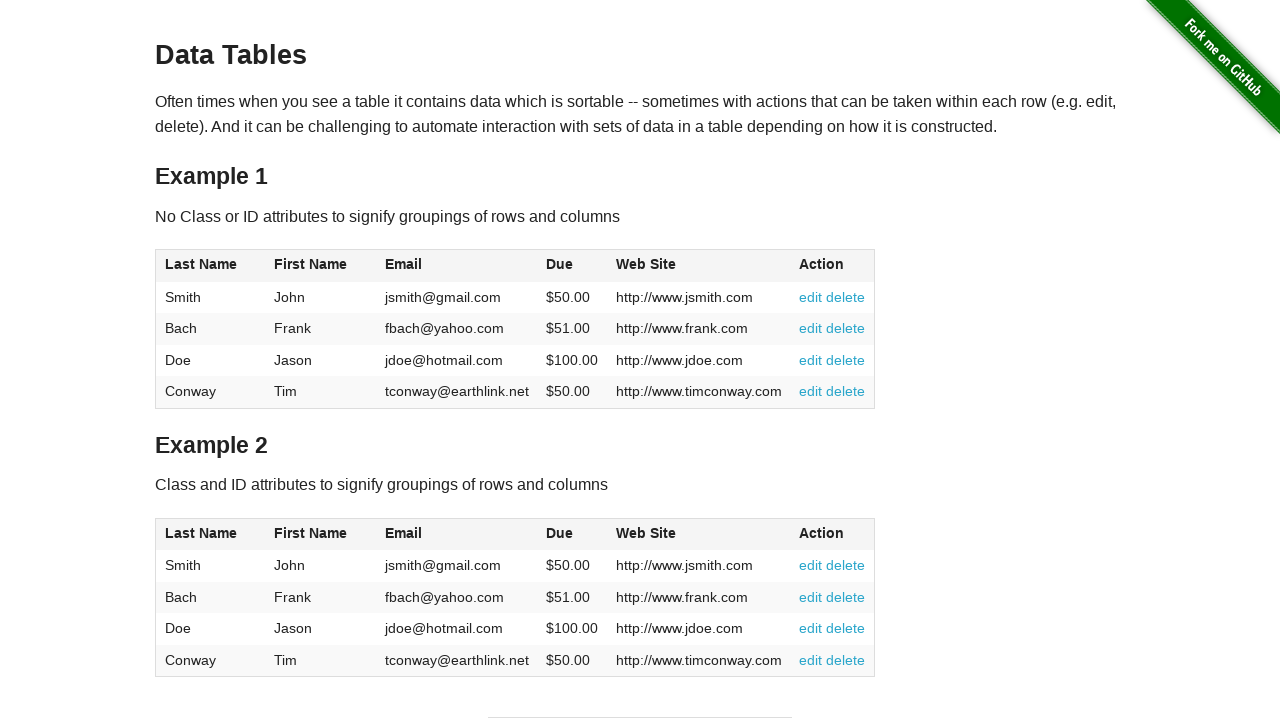

Clicked the 'Last Name' column header to sort ascending at (210, 266) on table.tablesorter >> nth=0 >> th >> nth=0
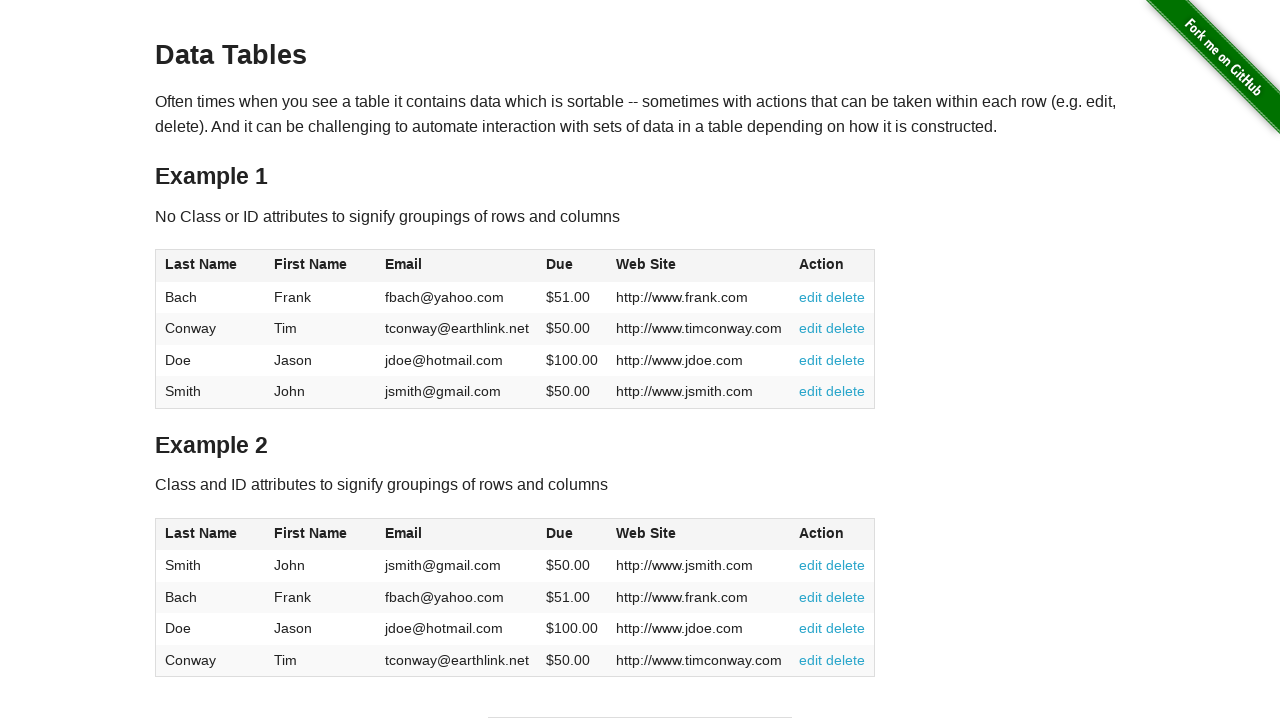

Waited 500ms for sort animation to complete
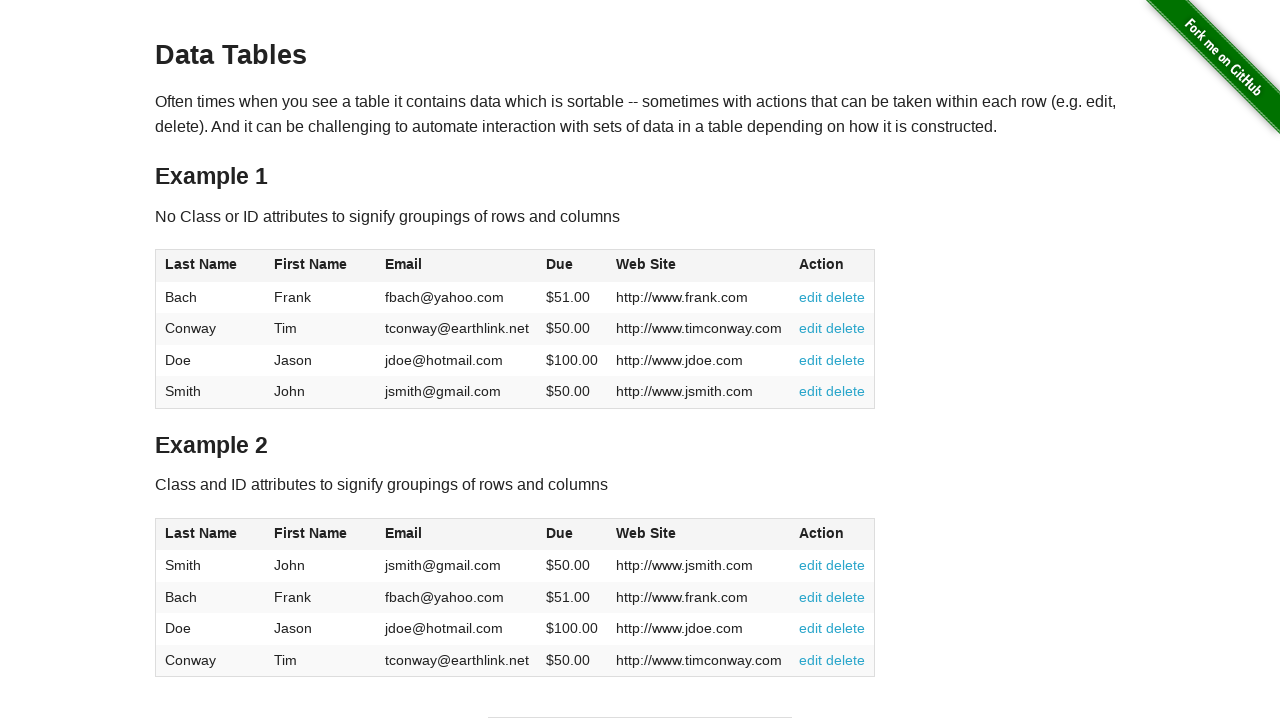

Retrieved the class attribute from the 'Last Name' column header
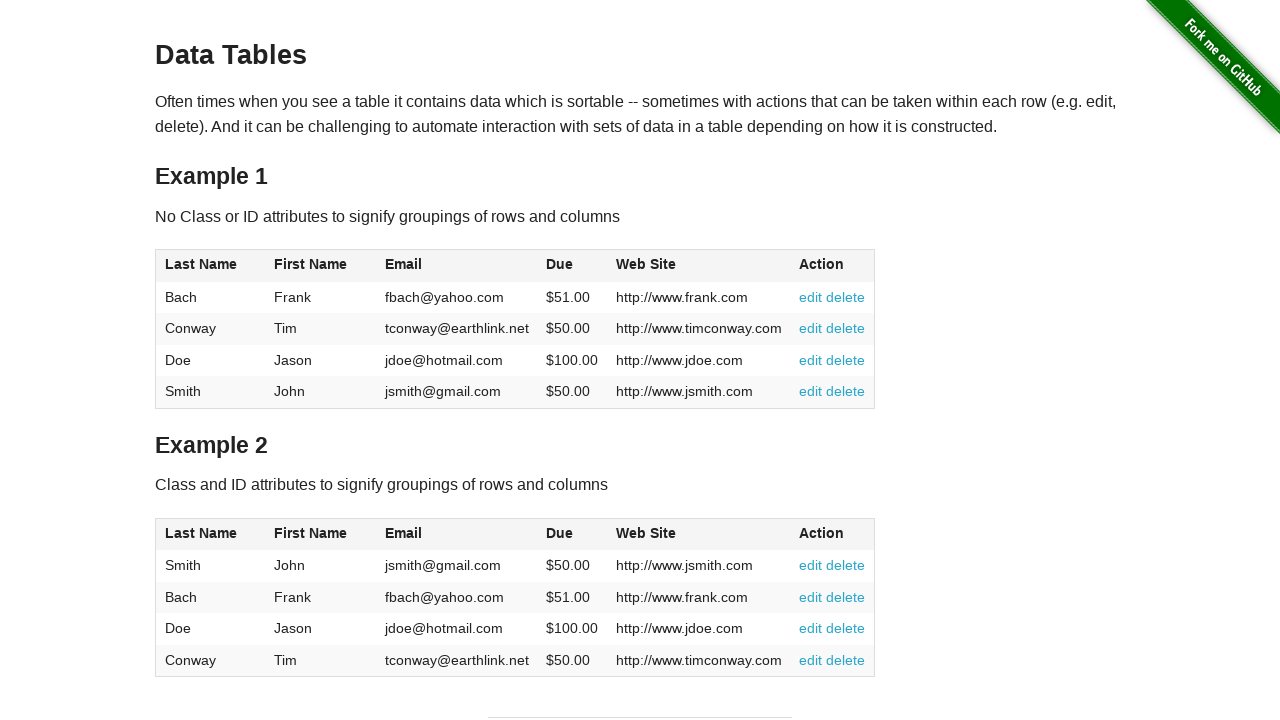

Verified that the 'Last Name' column header has 'headerSortDown' class for ascending sort order
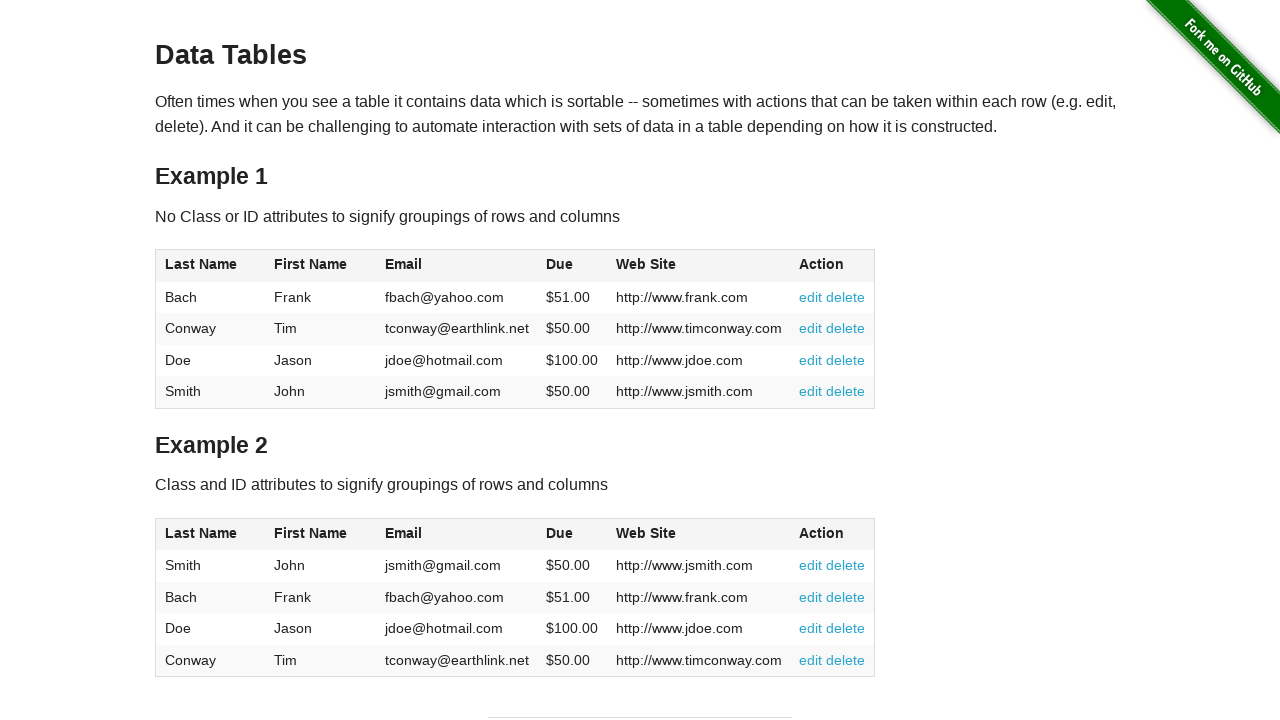

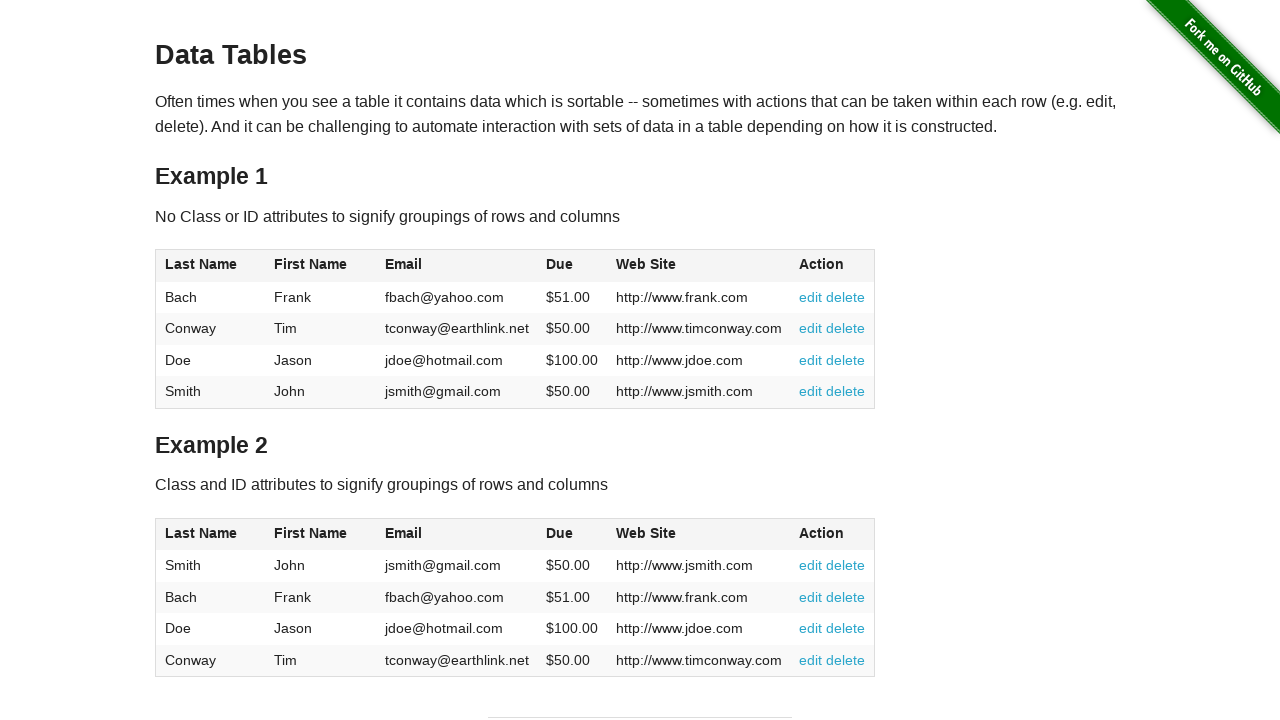